Tests right-click context menu functionality by performing a context click on an element and selecting an option from the menu

Starting URL: https://selenium08.blogspot.com/2019/12/right-click.html

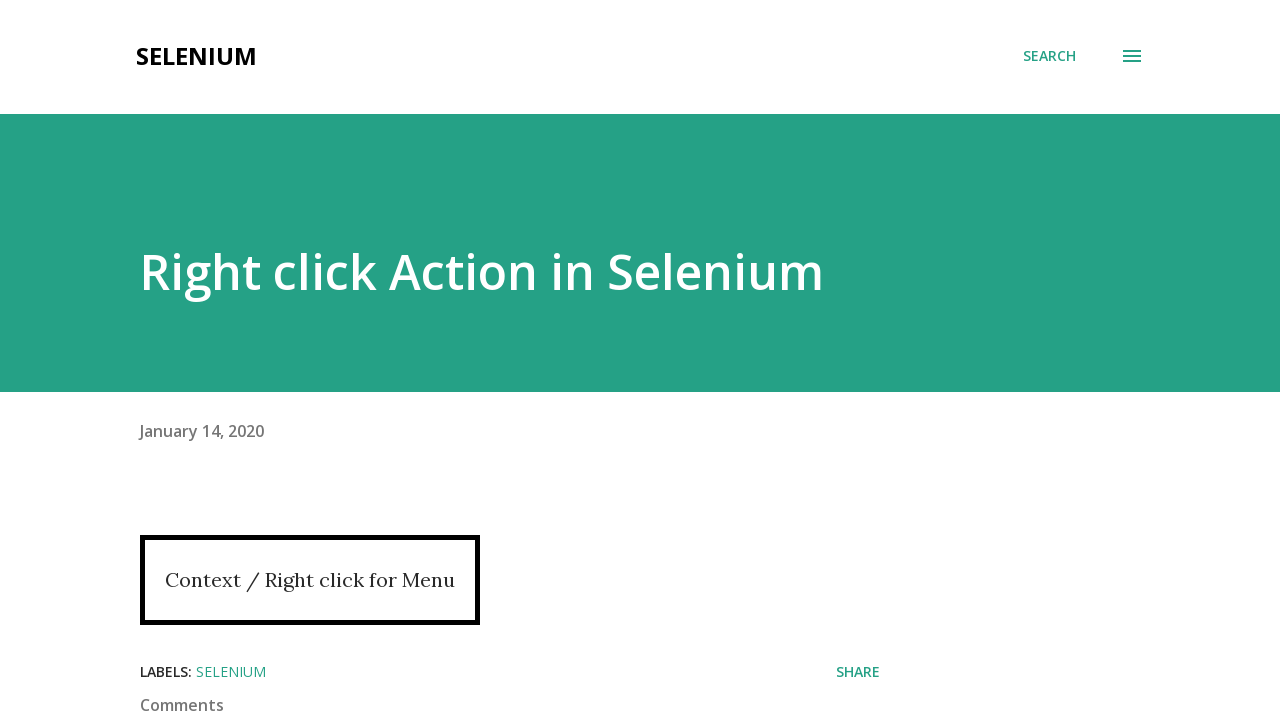

Located the element for right-click (div#div-context)
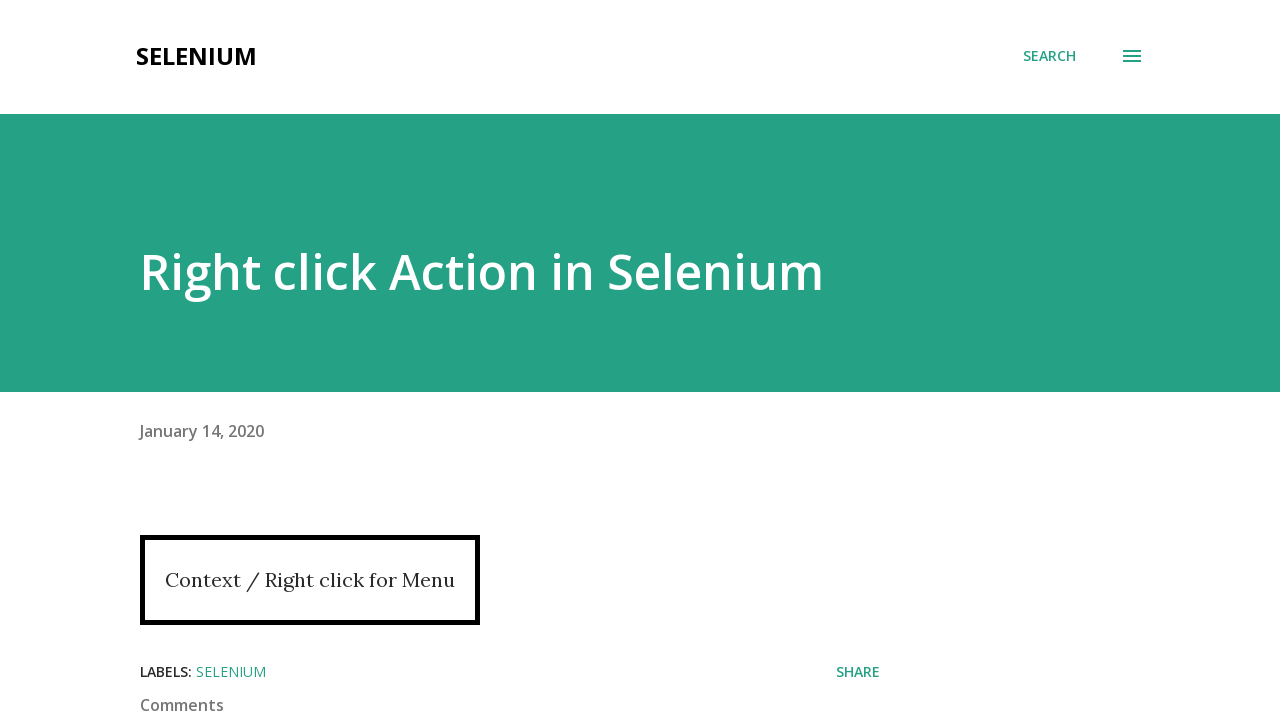

Performed right-click on the target element at (310, 580) on div#div-context
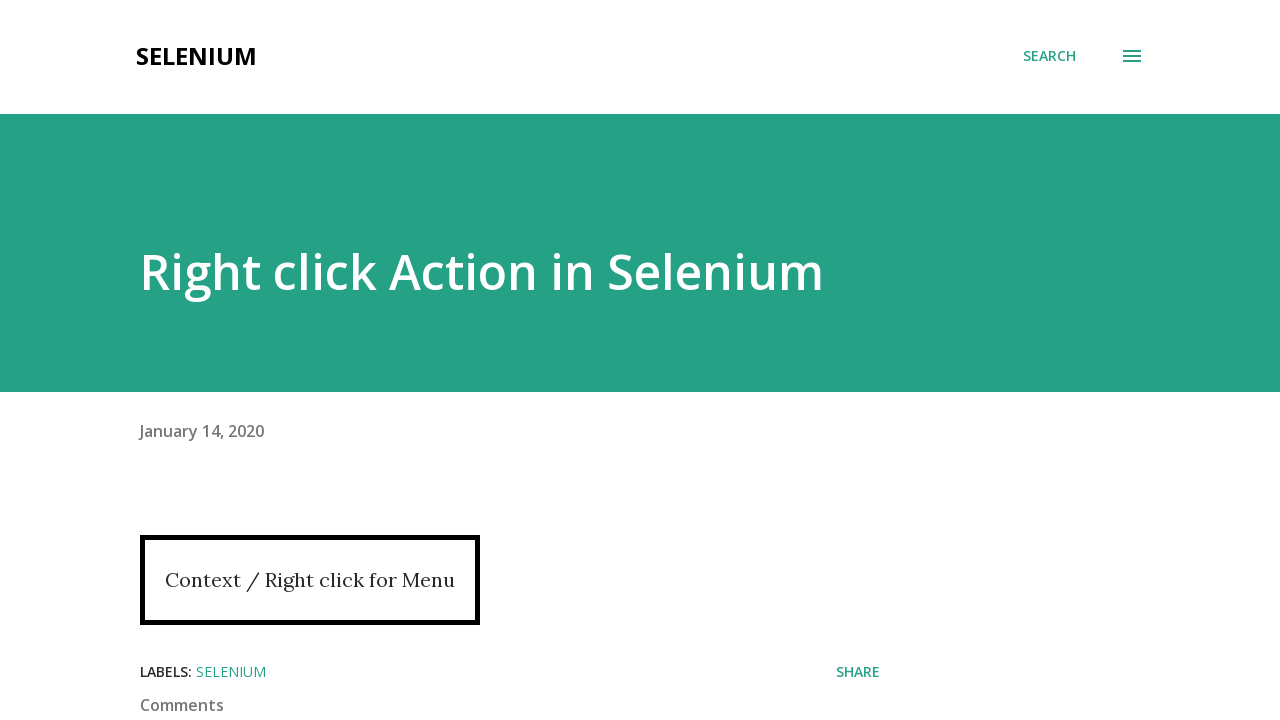

Selected 'Python' option from the context menu at (528, 360) on text=Python
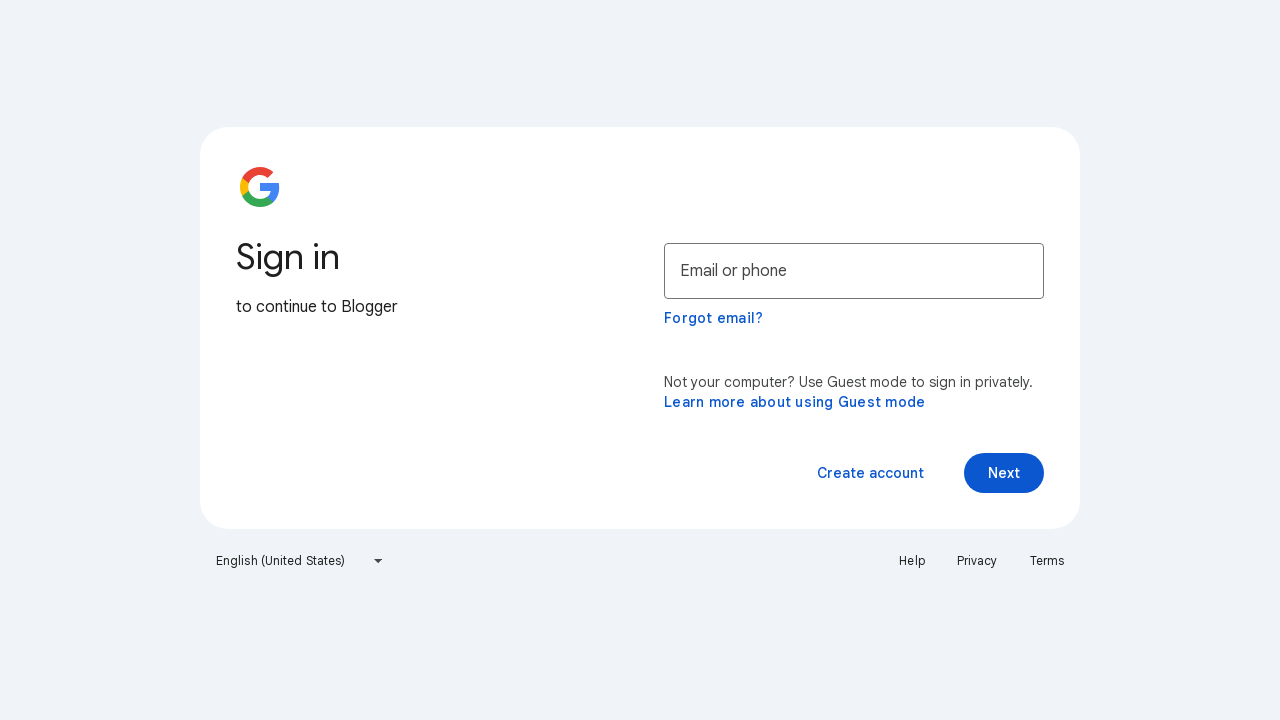

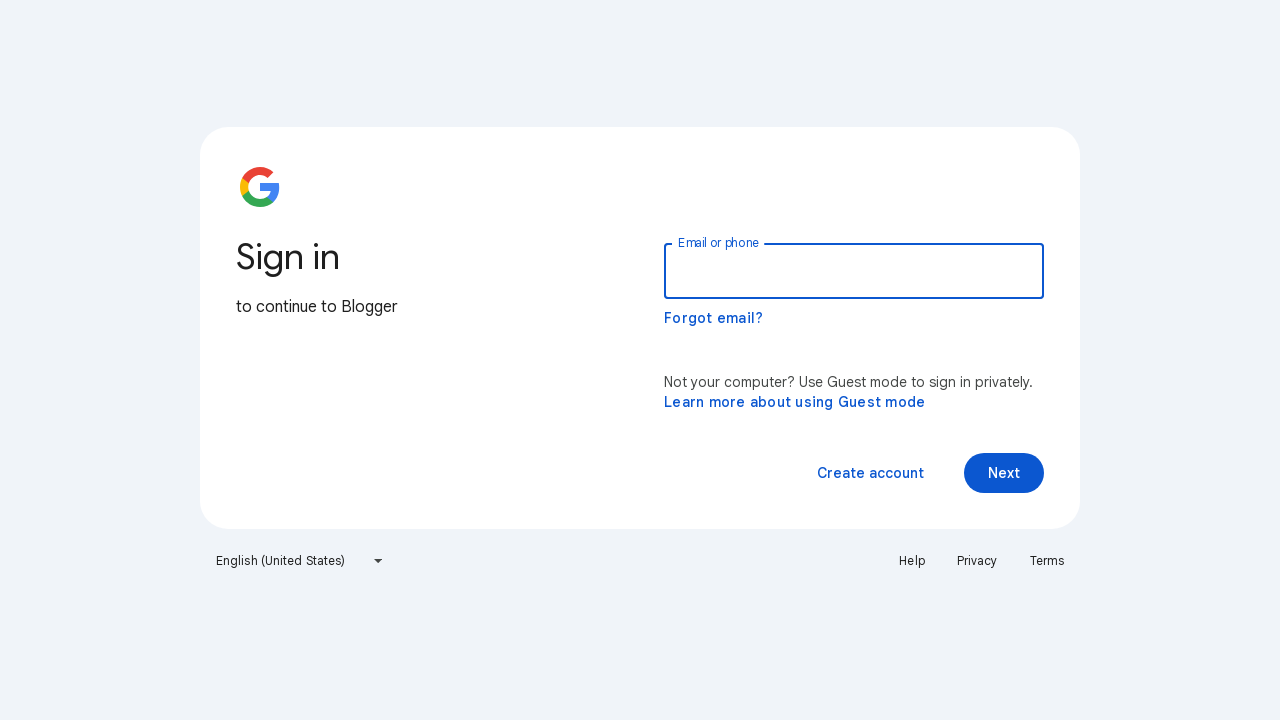